Tests e-commerce functionality by adding multiple items to cart and proceeding to checkout to verify the total amount

Starting URL: https://rahulshettyacademy.com/seleniumPractise/#/

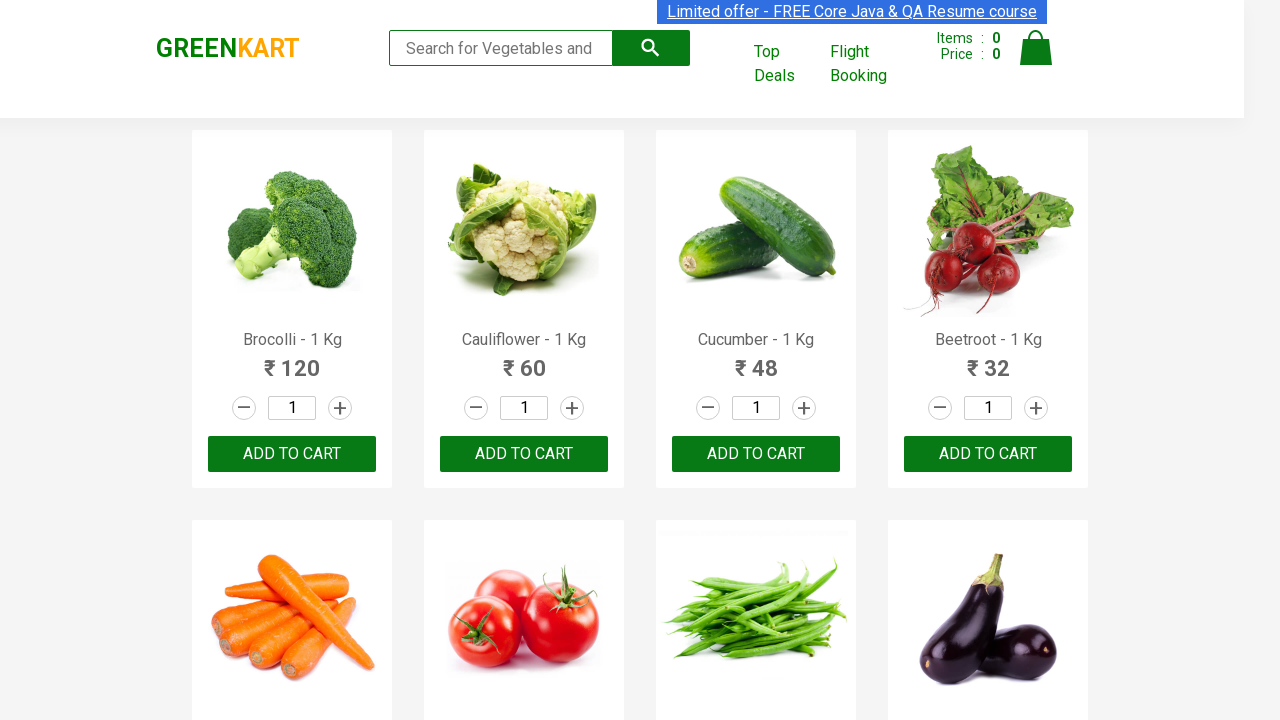

Located all product name elements on the page
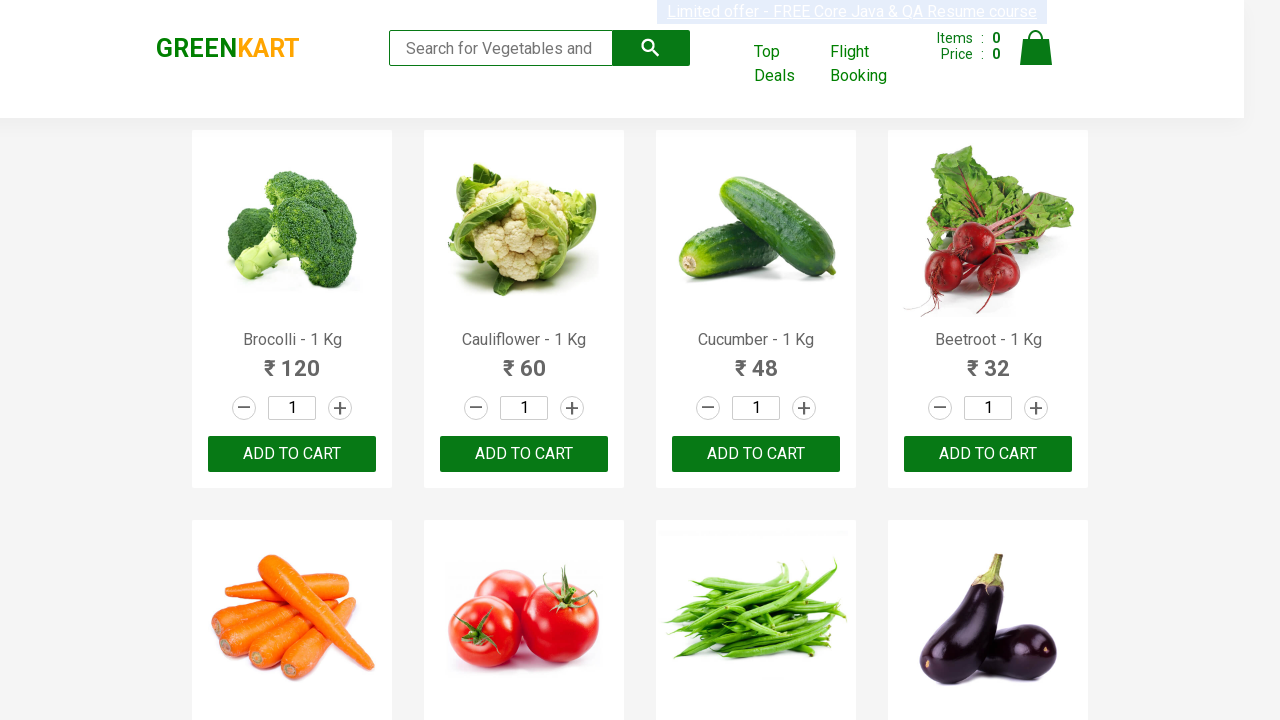

Located all add to cart buttons on the page
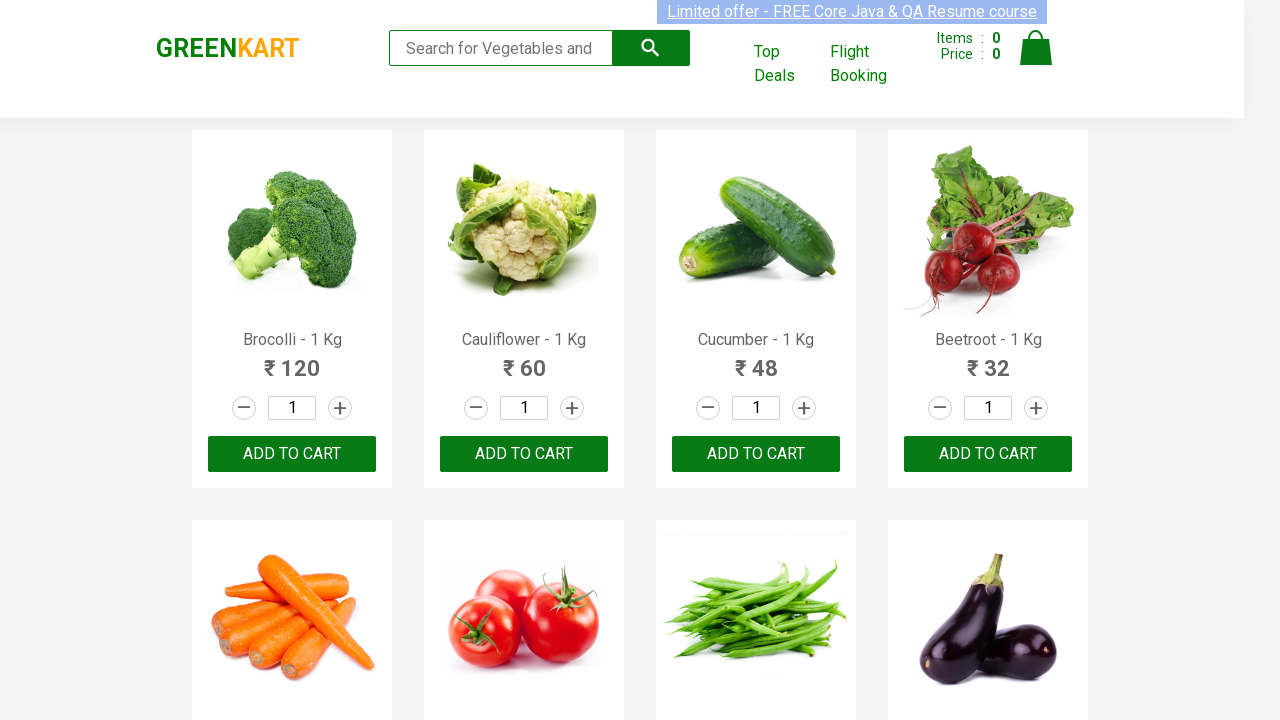

Added 'Cucumber' to cart (item 1 of 4) at (756, 454) on xpath=//div[@class='product-action']//button >> nth=2
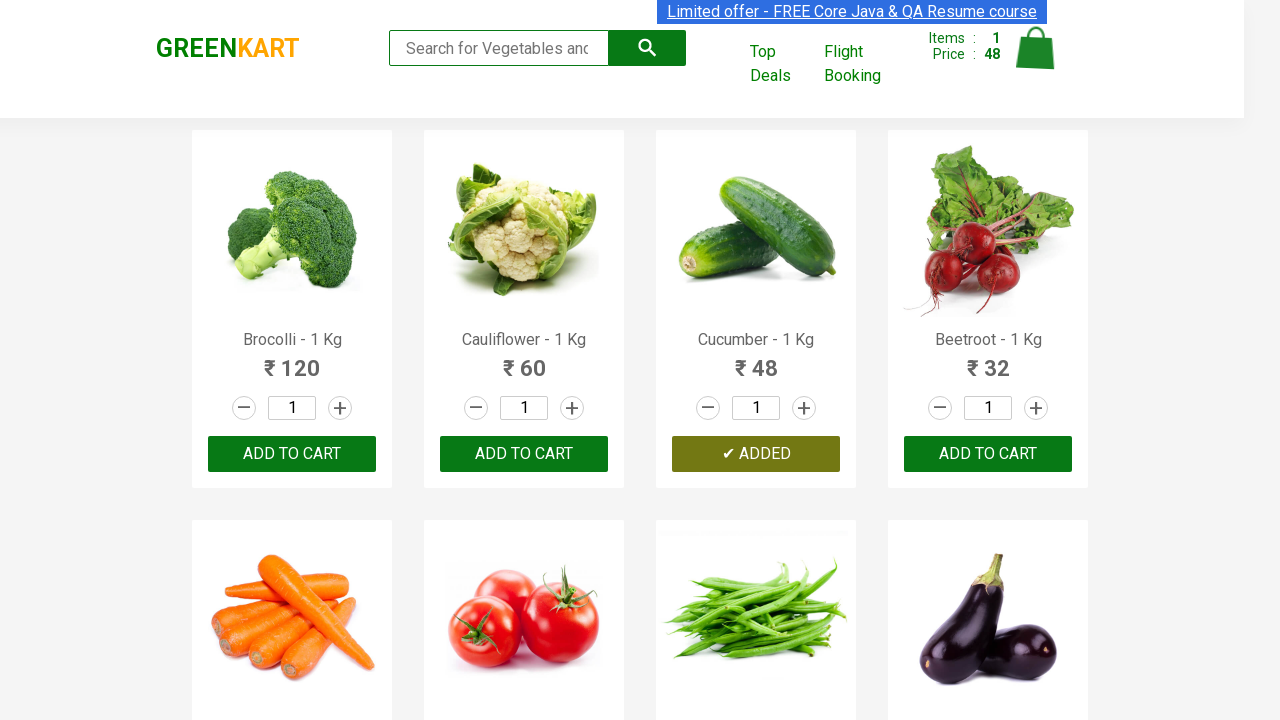

Added 'Beetroot' to cart (item 2 of 4) at (988, 454) on xpath=//div[@class='product-action']//button >> nth=3
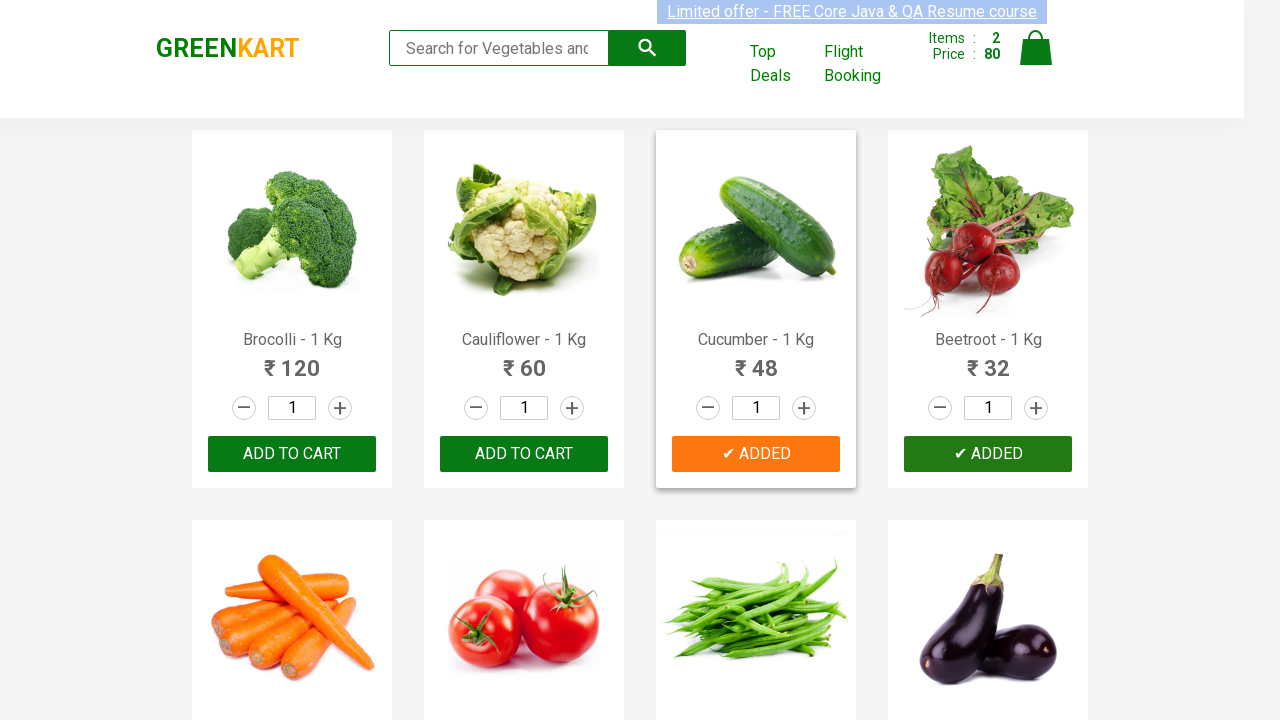

Added 'Tomato' to cart (item 3 of 4) at (524, 360) on xpath=//div[@class='product-action']//button >> nth=5
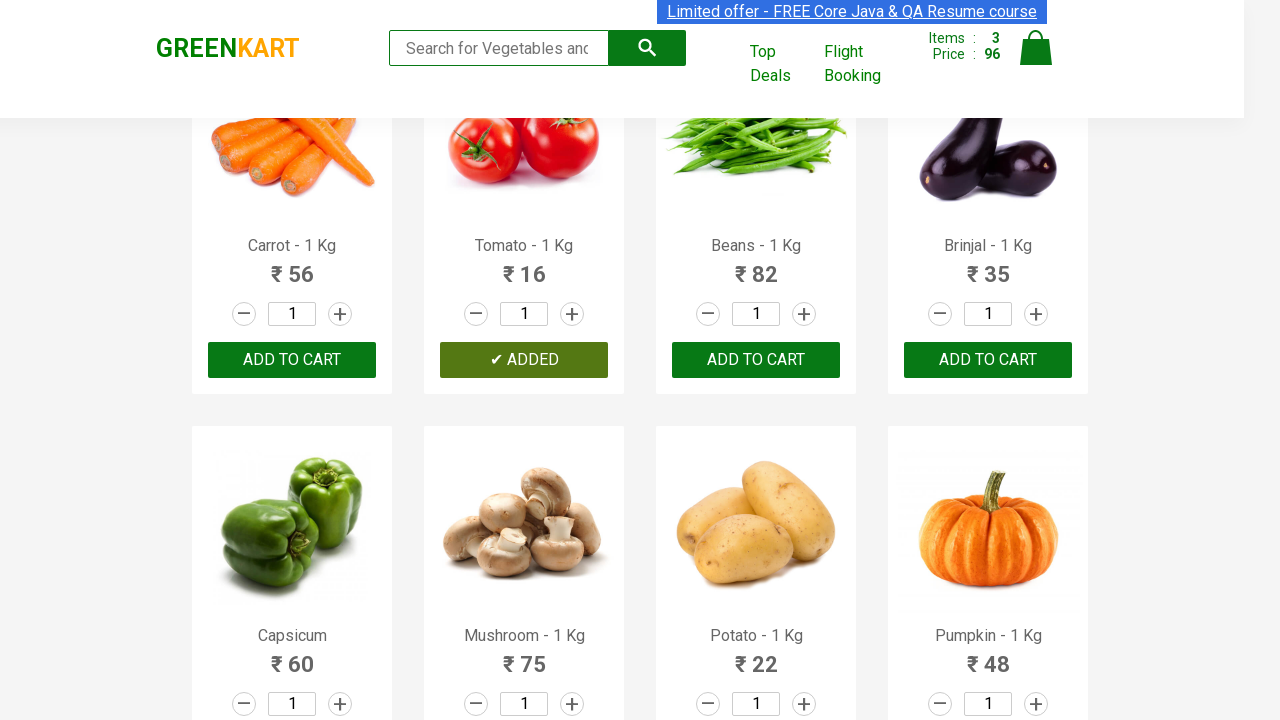

Added 'Mango' to cart (item 4 of 4) at (524, 360) on xpath=//div[@class='product-action']//button >> nth=17
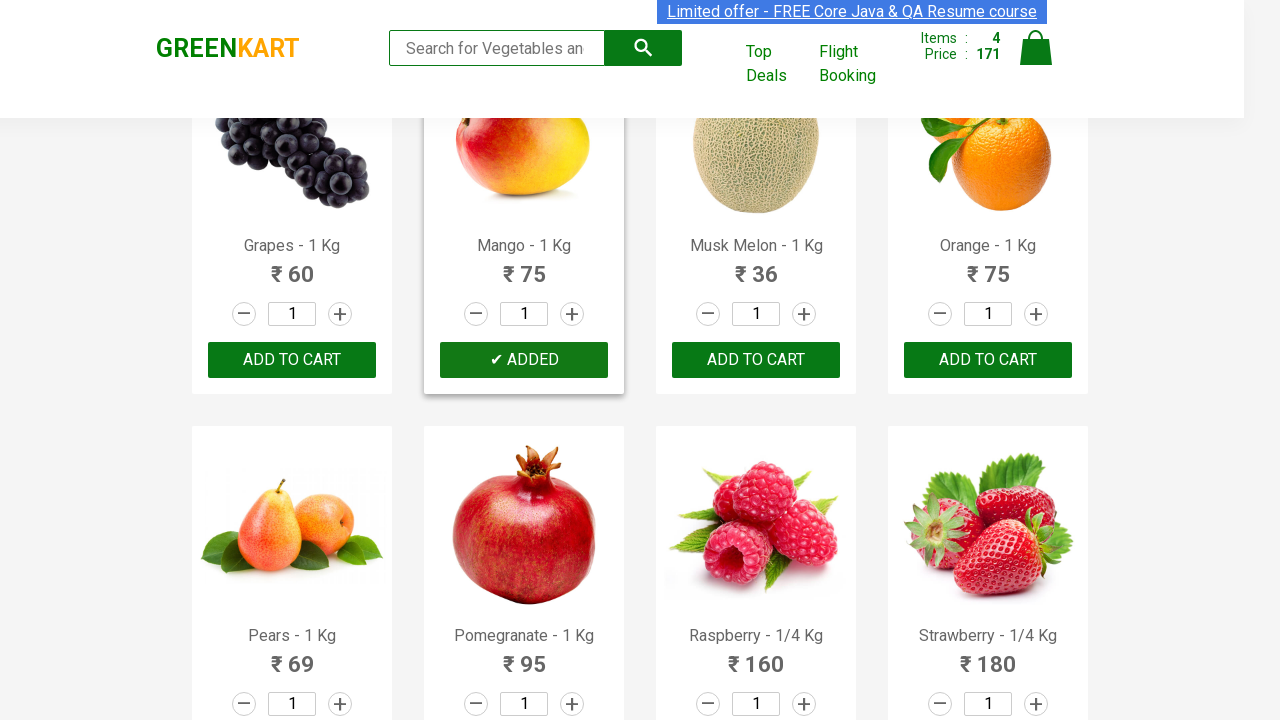

Clicked on cart icon to view cart at (1036, 48) on xpath=//a[@class='cart-icon']/img
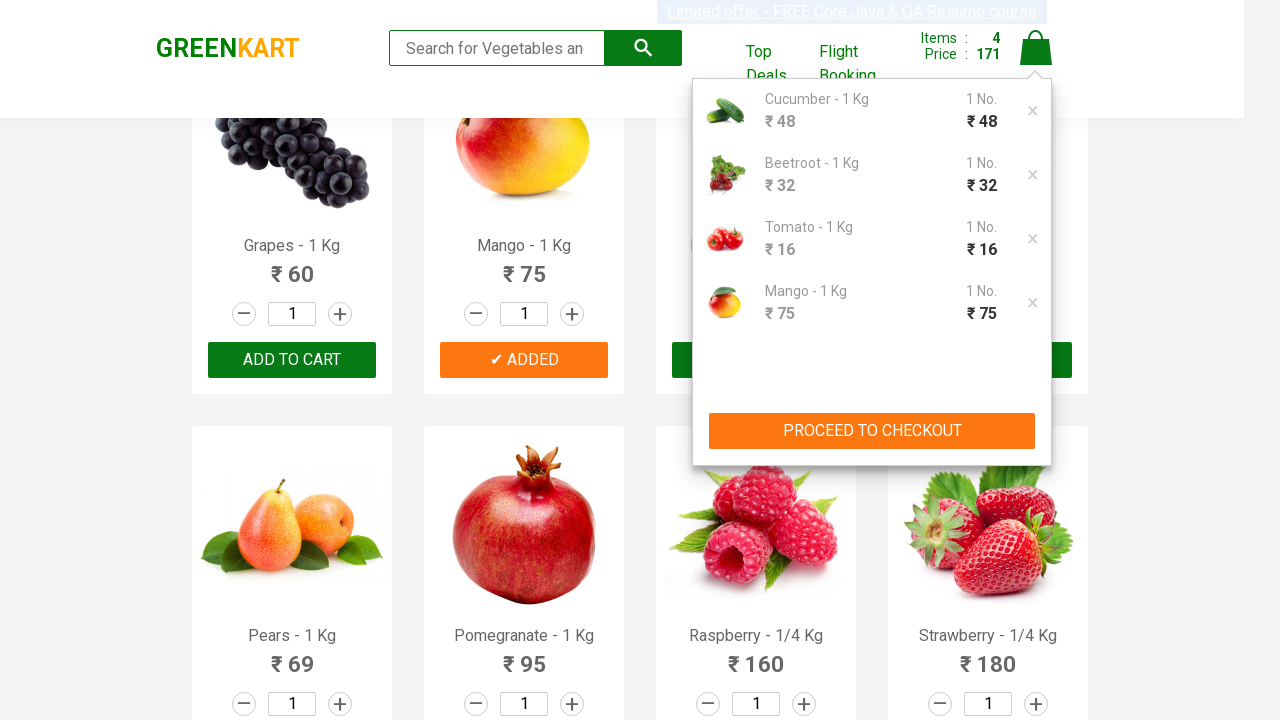

Clicked PROCEED TO CHECKOUT button at (872, 431) on xpath=//button[normalize-space()='PROCEED TO CHECKOUT']
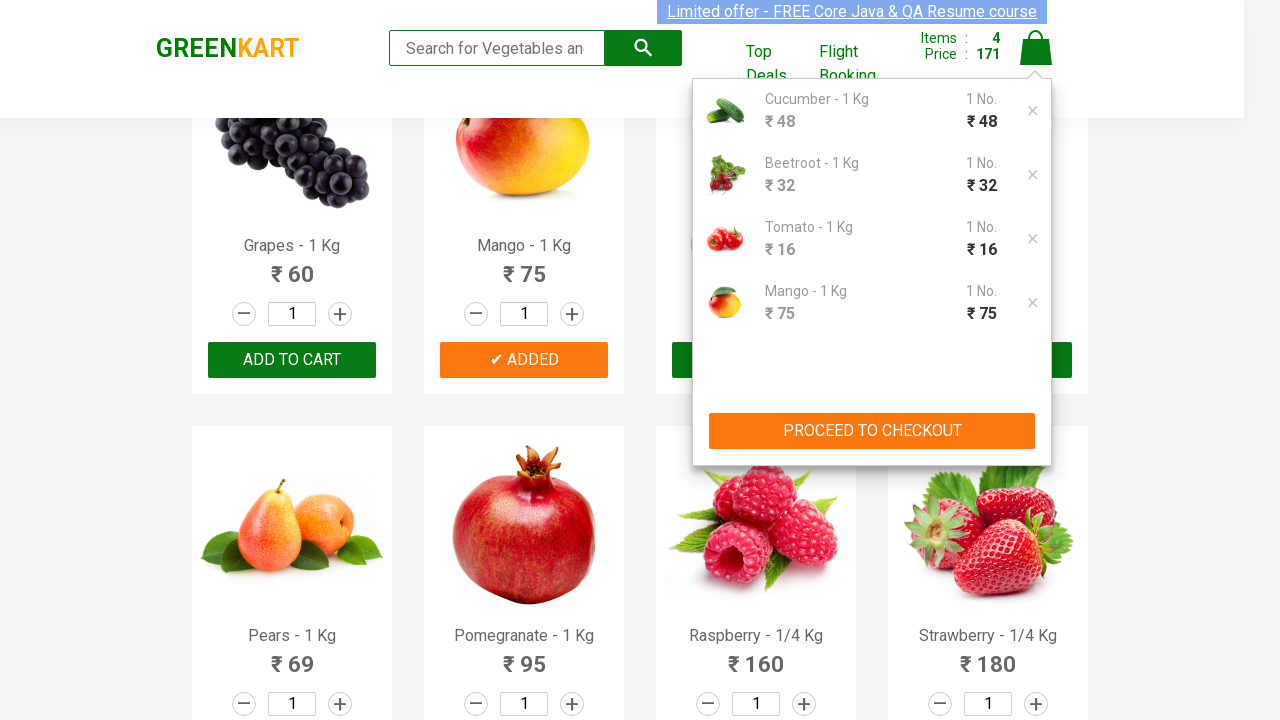

Waited for total amount element to load
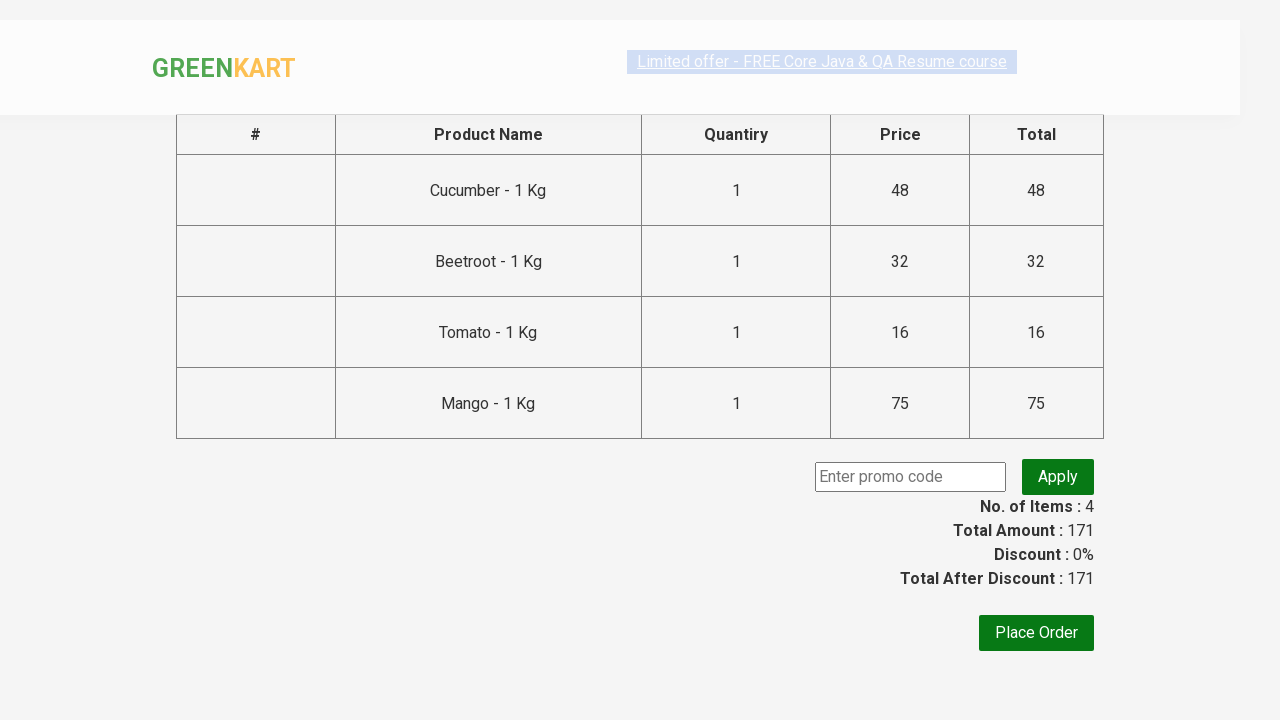

Retrieved total amount: 171 
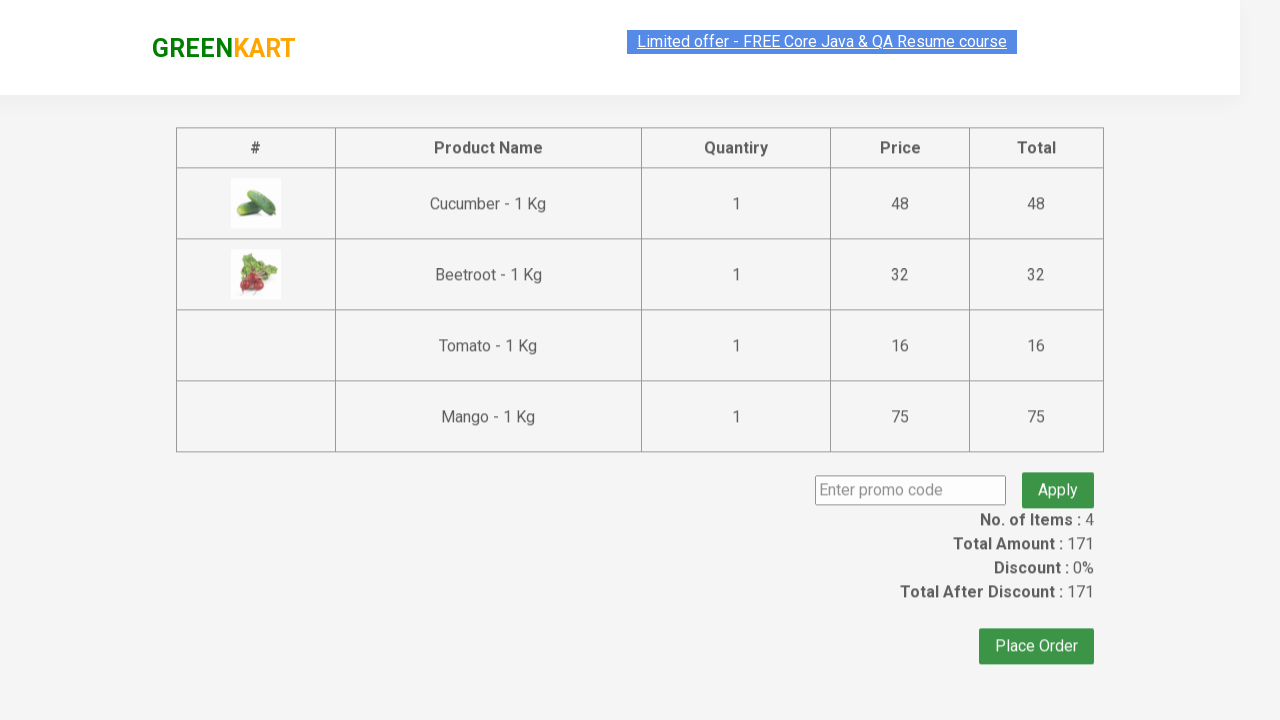

Retrieved page title: GreenKart - veg and fruits kart
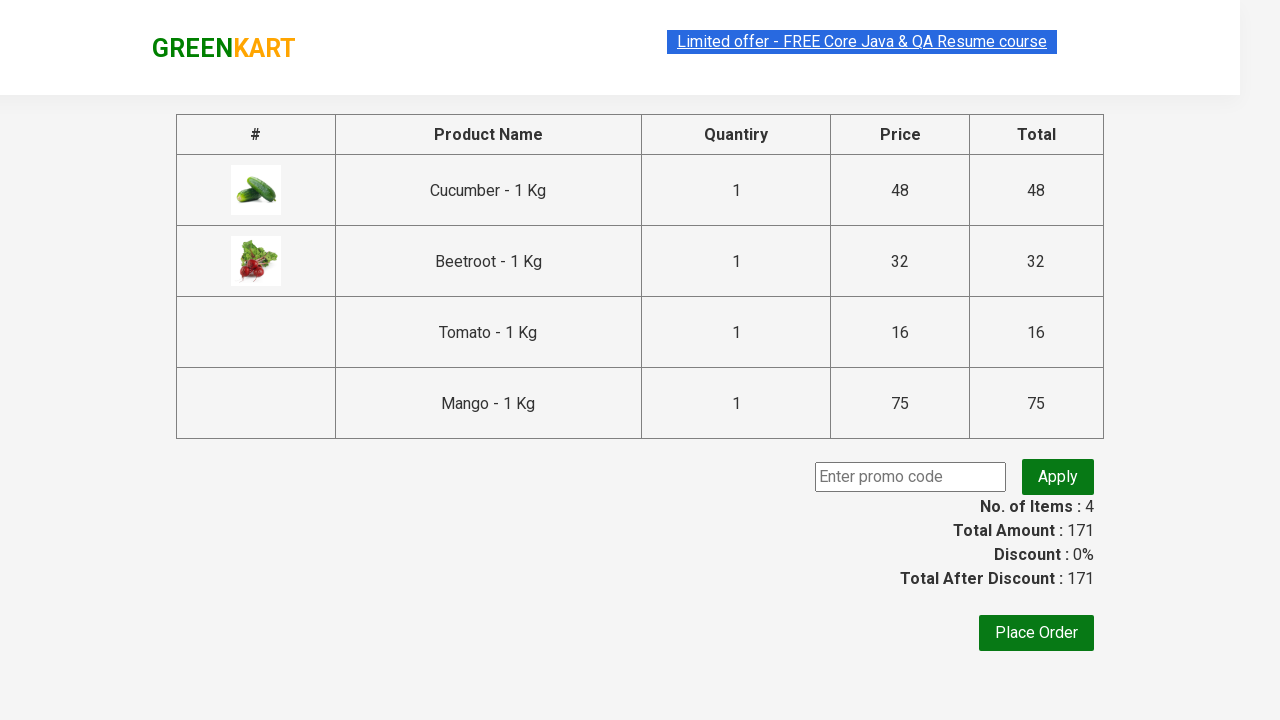

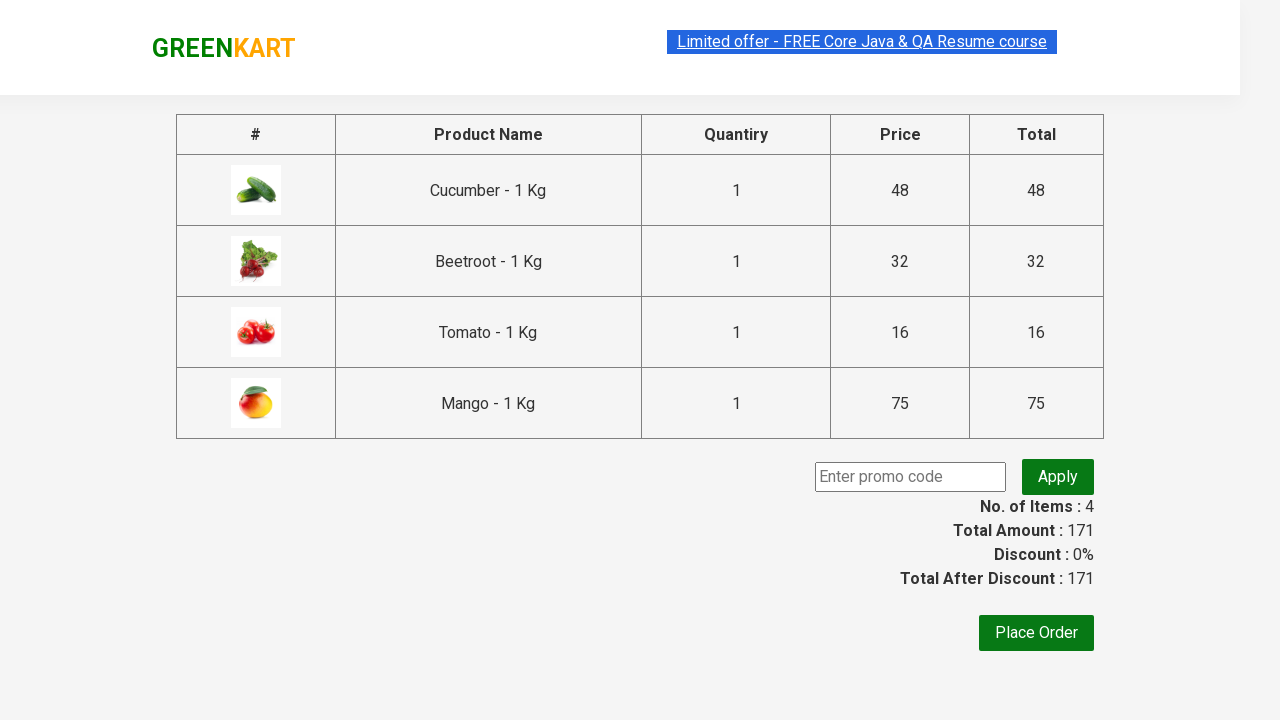